Tests Google Translate functionality by entering text in the source language textarea and waiting for the translation to appear

Starting URL: https://translate.google.com/?sl=en&tl=es&op=translate

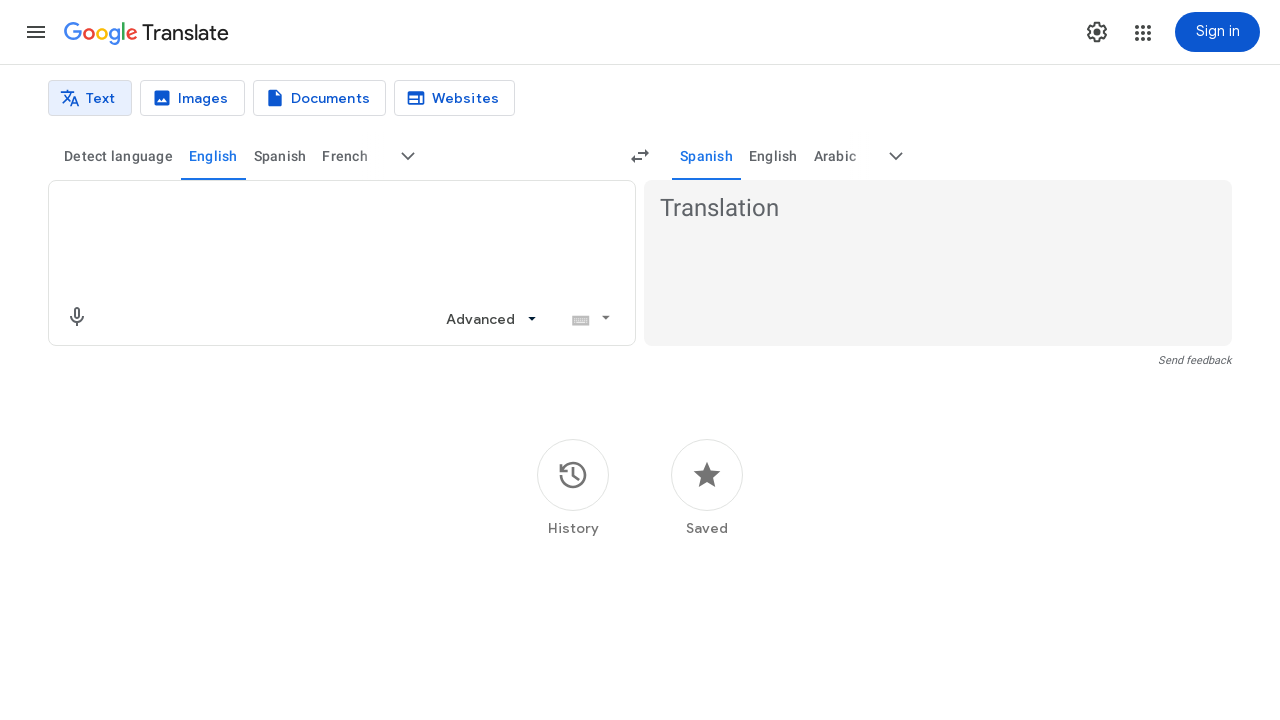

Waited for source text input area to be available
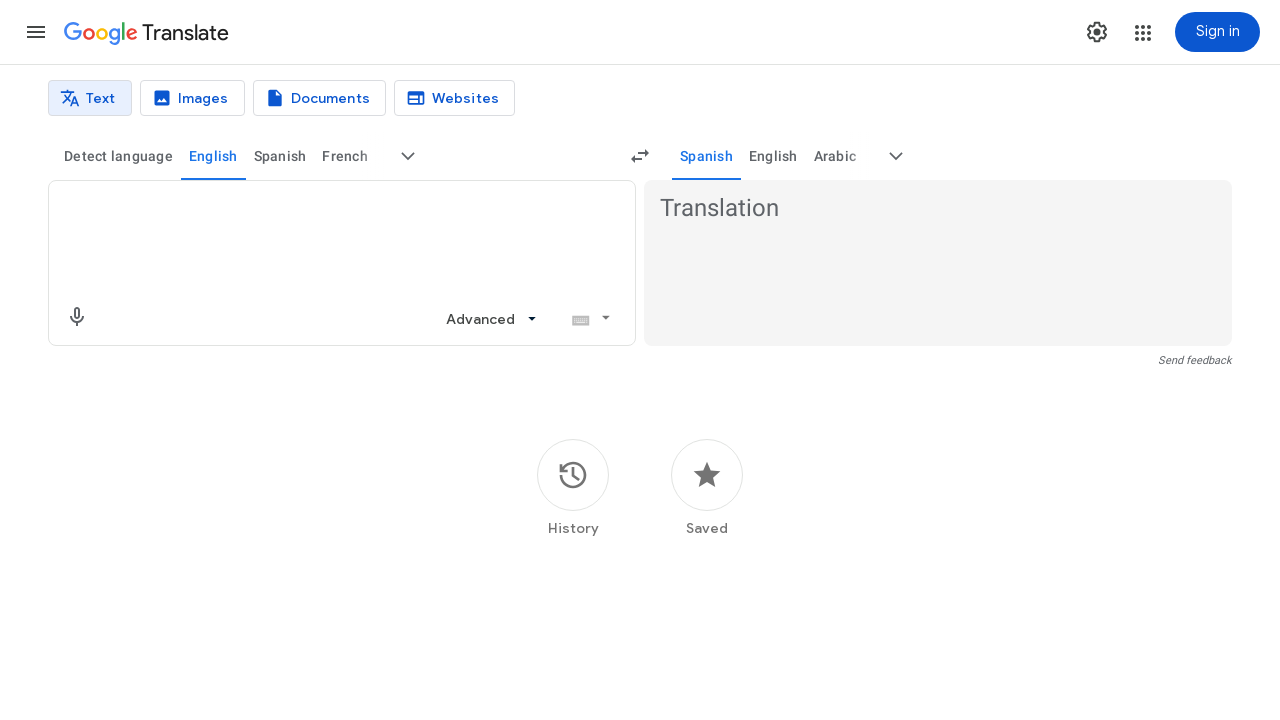

Filled source text area with 'Hello, how are you today?' on textarea[aria-label='Source text']
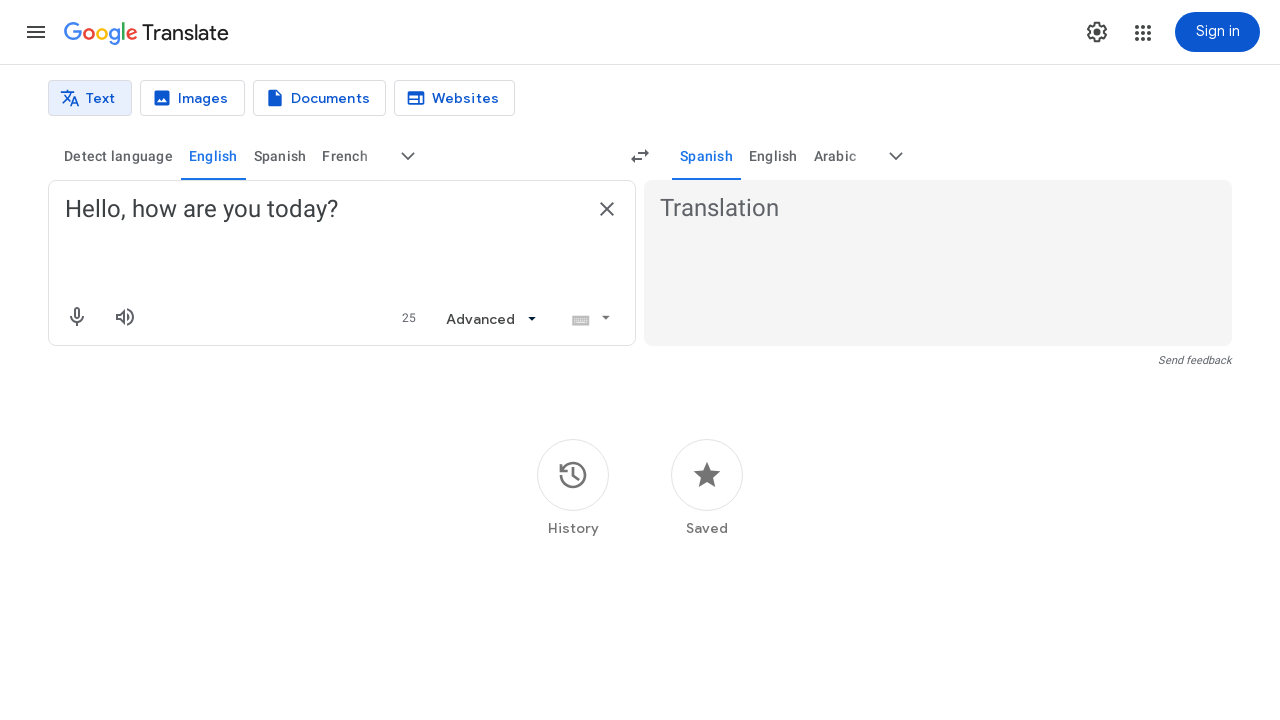

Translation results appeared
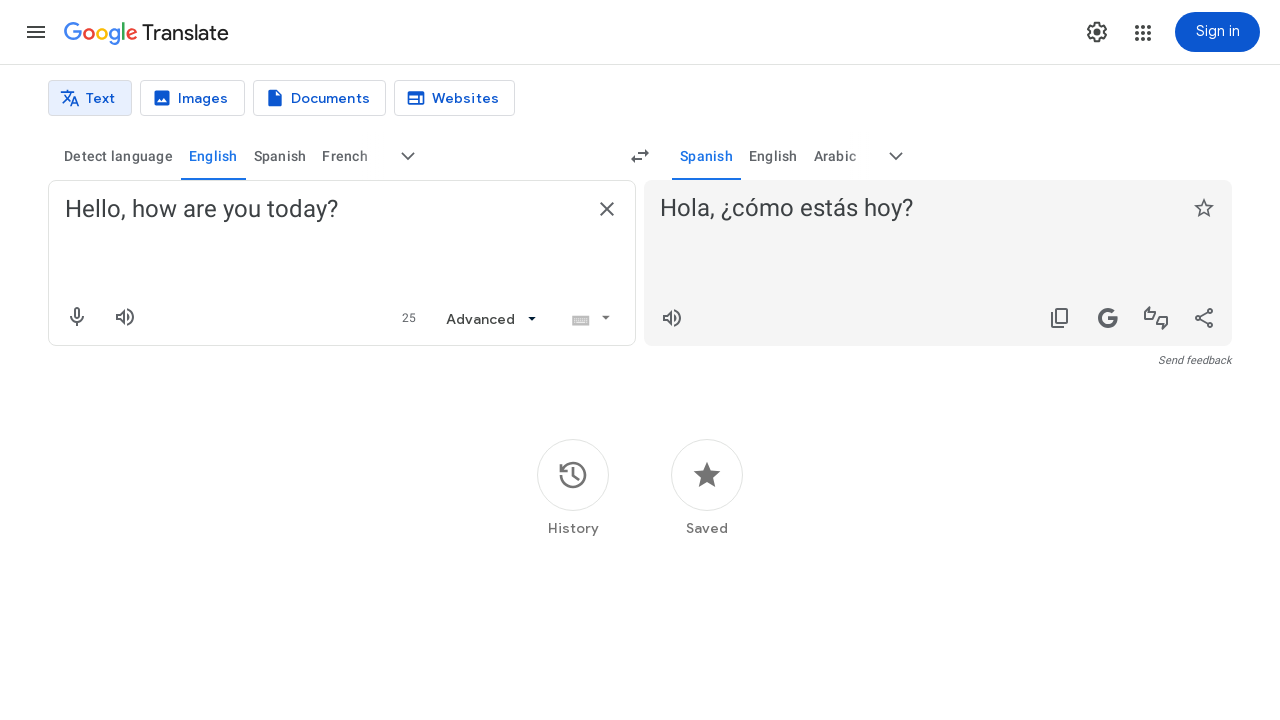

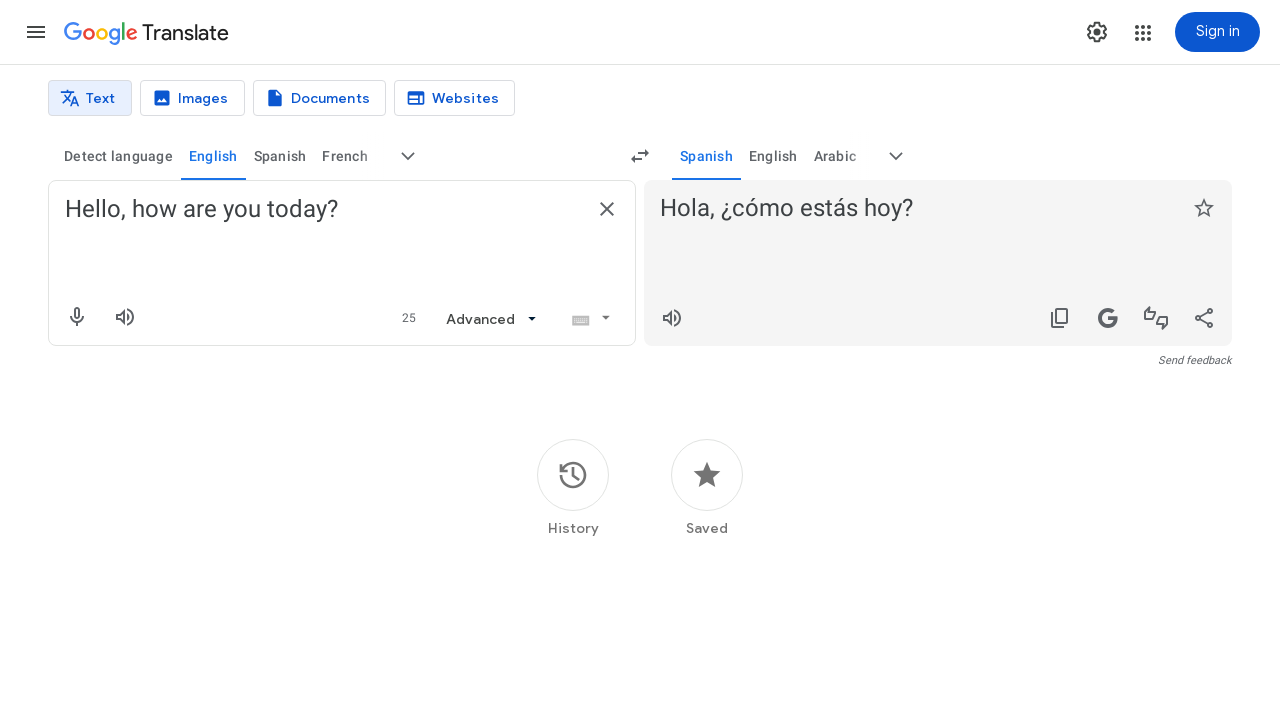